Tests double-click functionality on a button

Starting URL: https://qa-practice.netlify.app/double-click

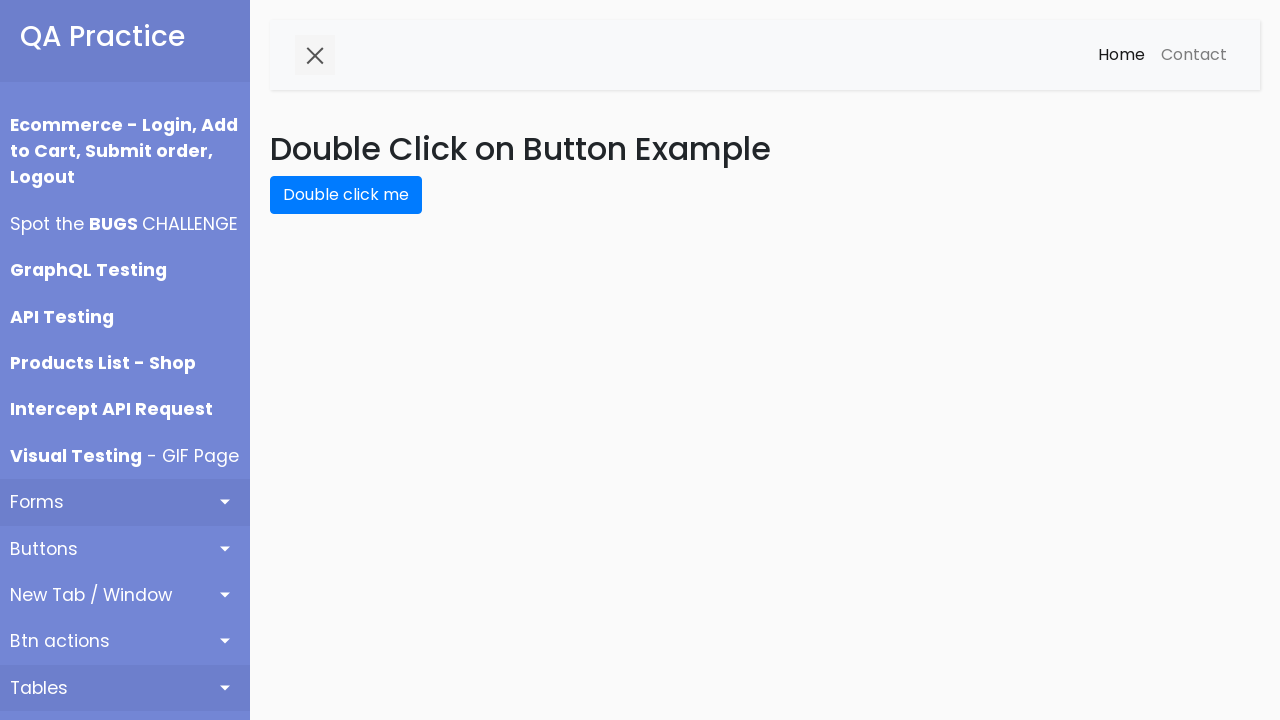

Navigated to double-click test page
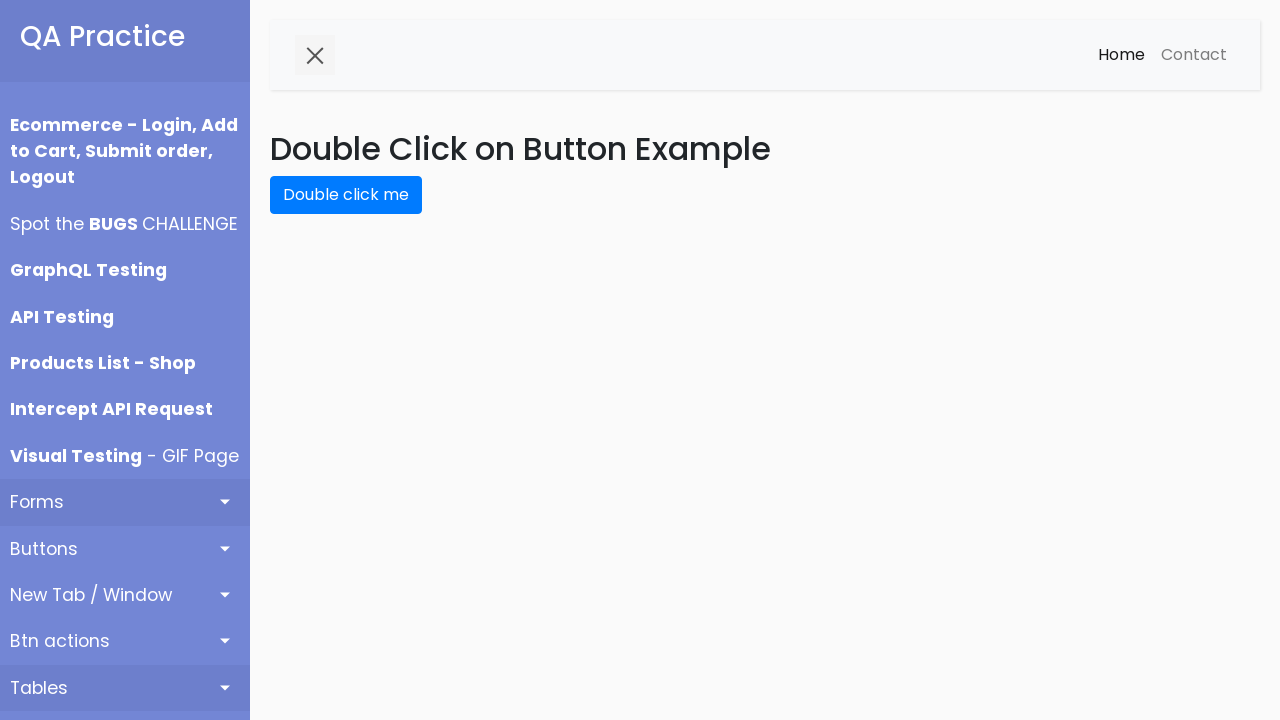

Double-clicked the double-click button at (346, 195) on button#double-click-btn
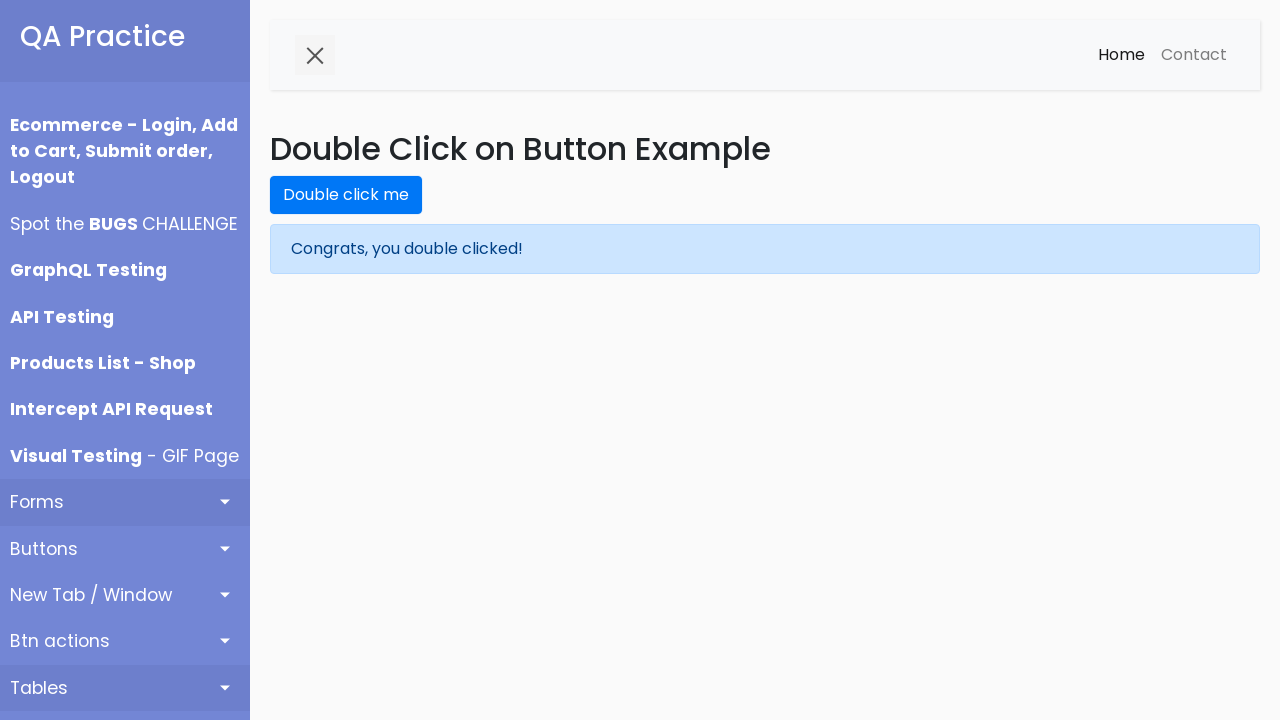

Waited for double-click result to appear
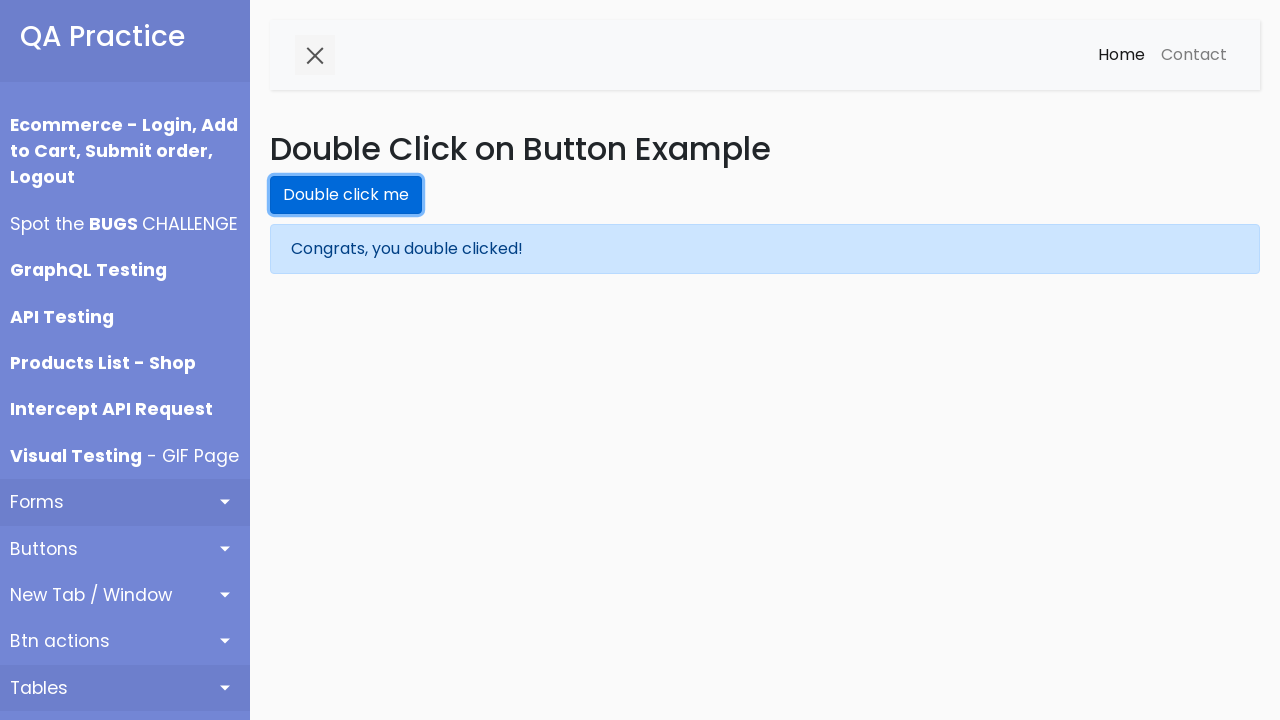

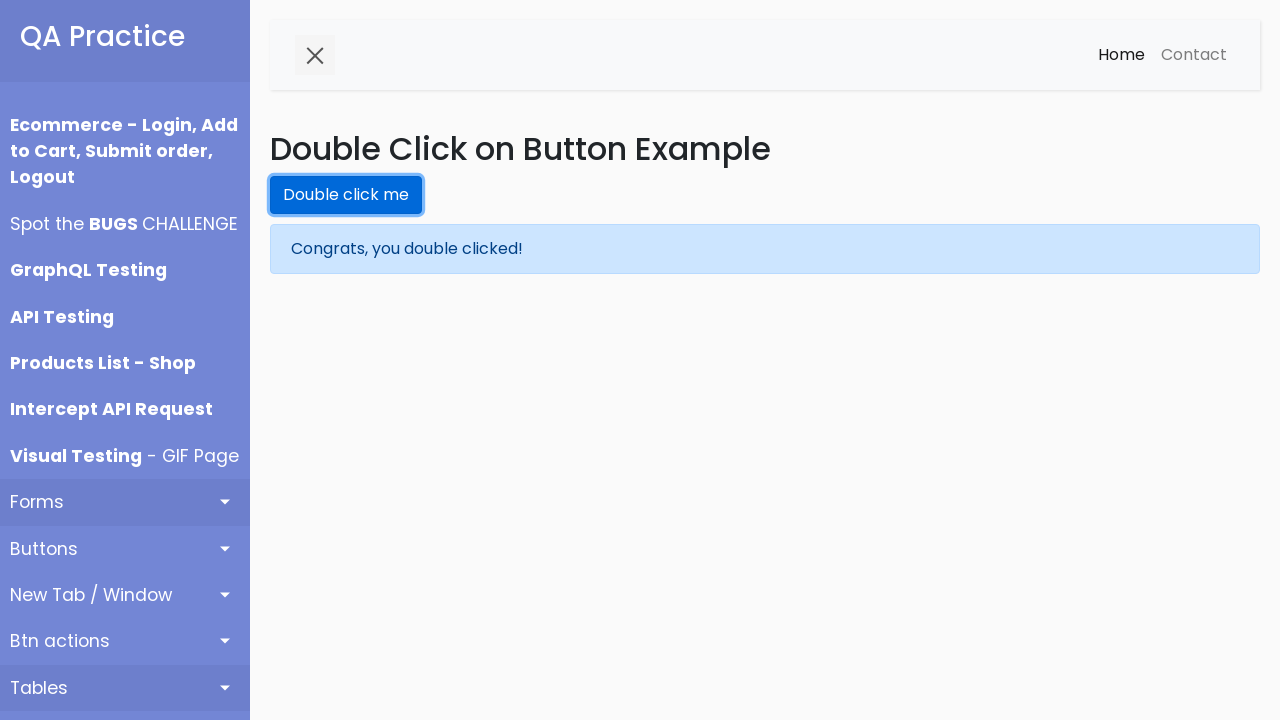